Navigates to a test automation practice site and interacts with a dynamic table by locating the table element, rows, and headers to verify table structure.

Starting URL: https://testautomationpractice.blogspot.com/

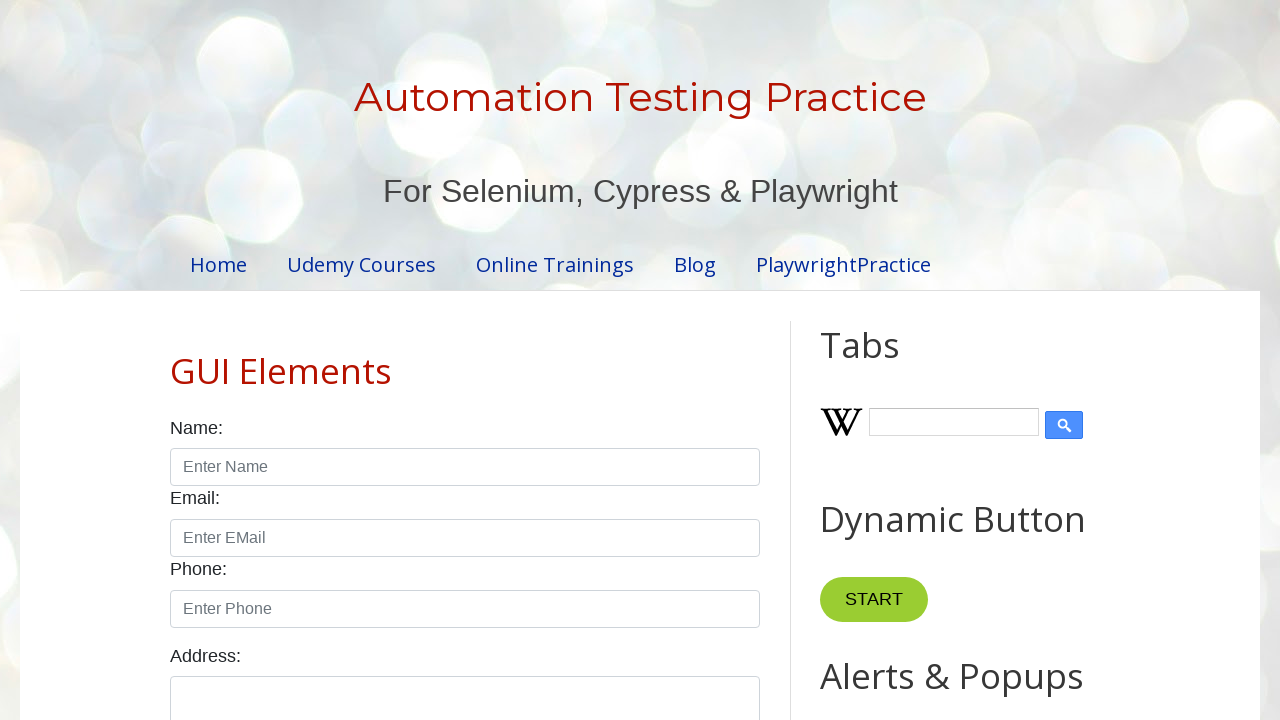

Navigated to test automation practice site
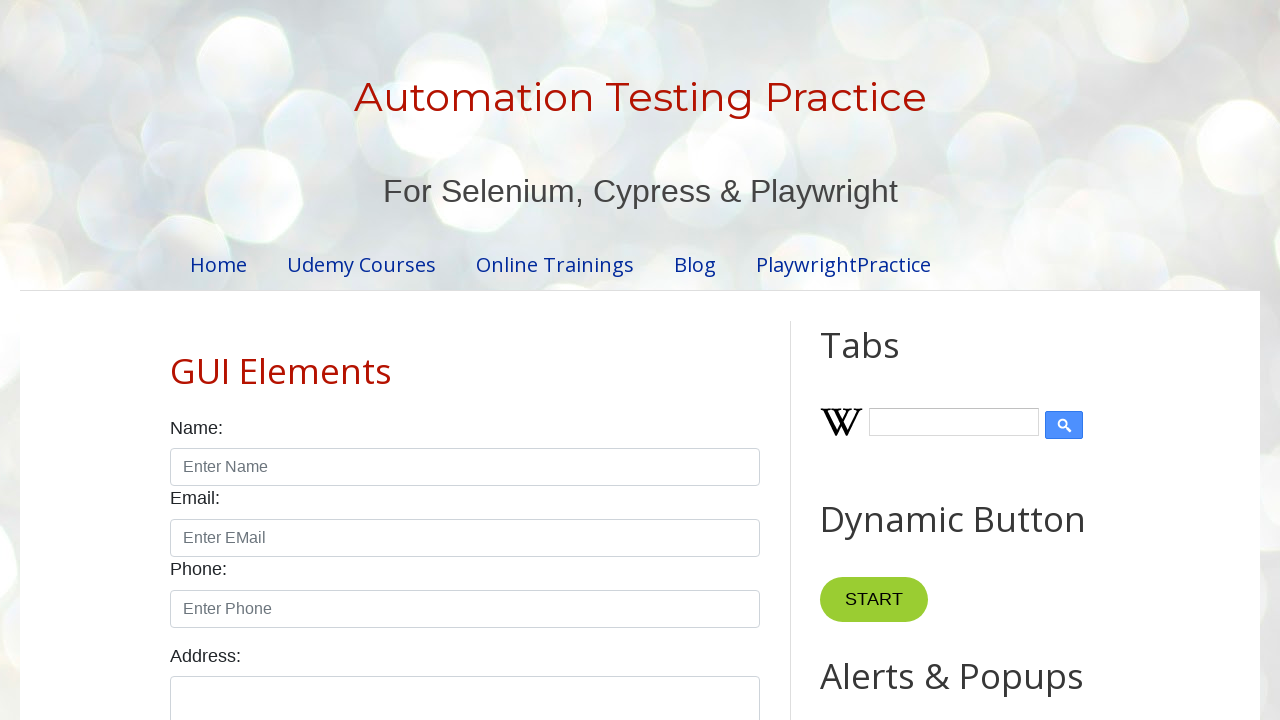

Task table element loaded and visible
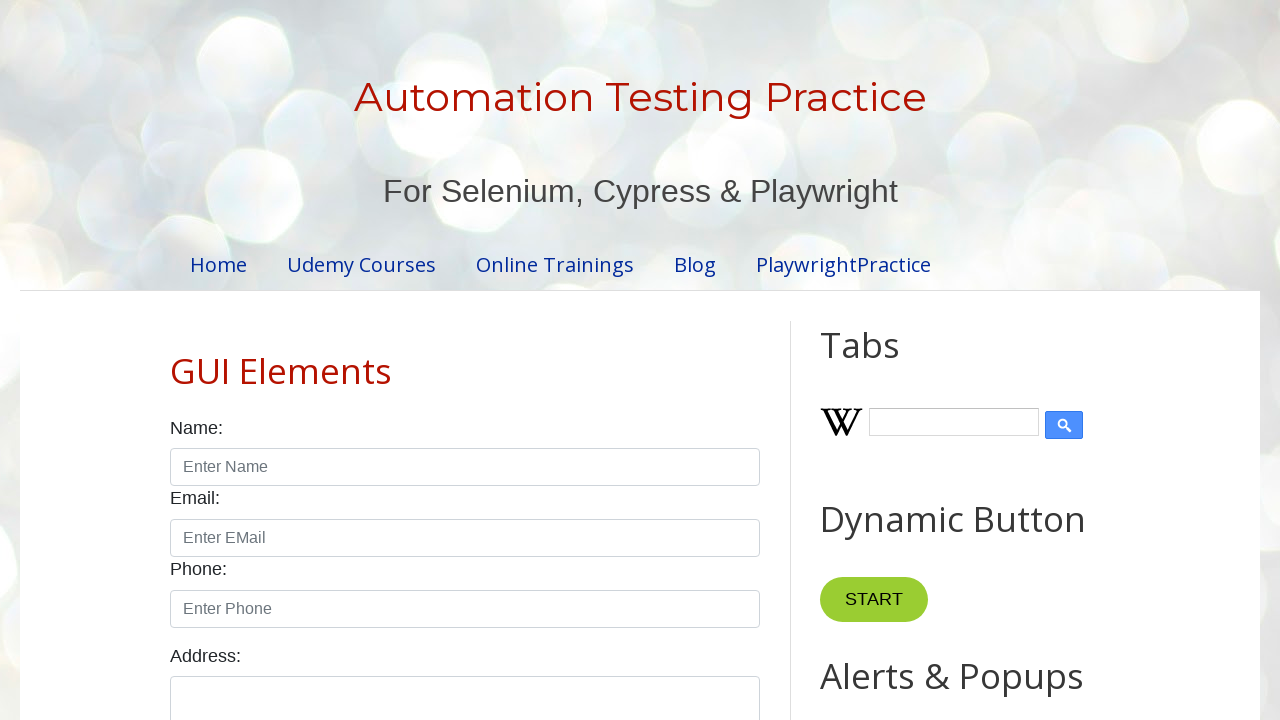

Located table rows - found 1 rows
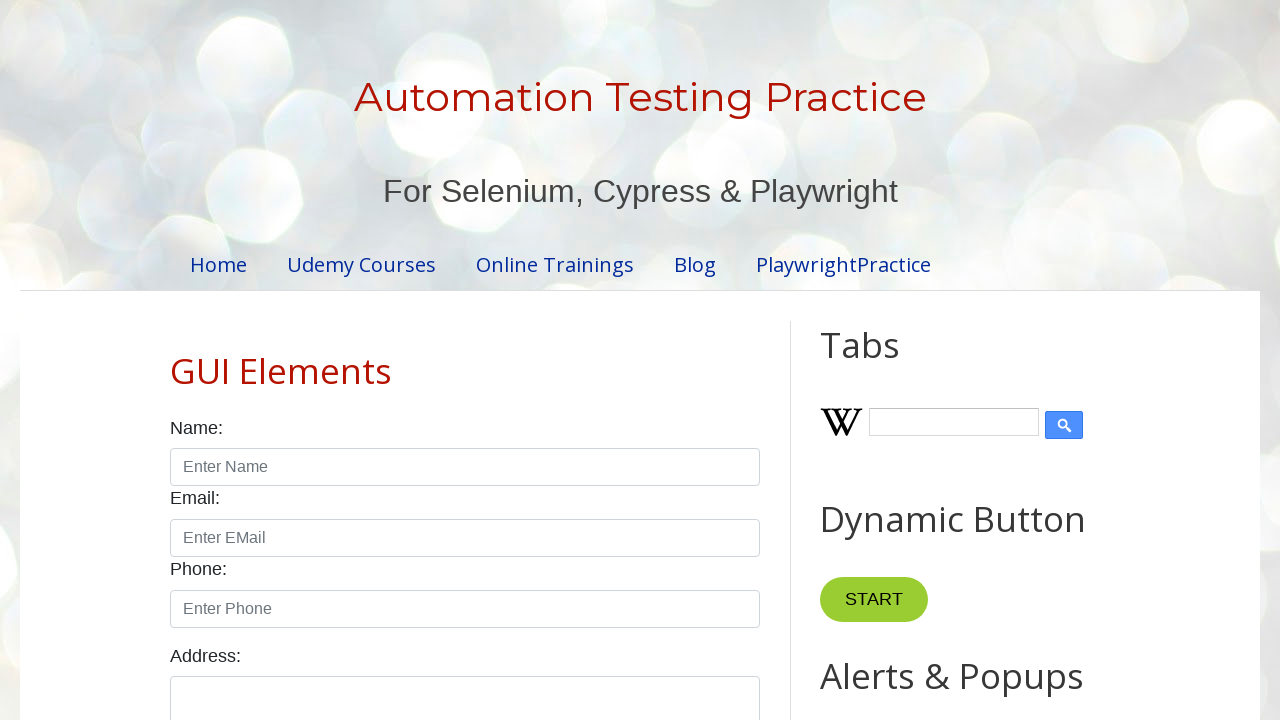

Located table headers - found 5 headers
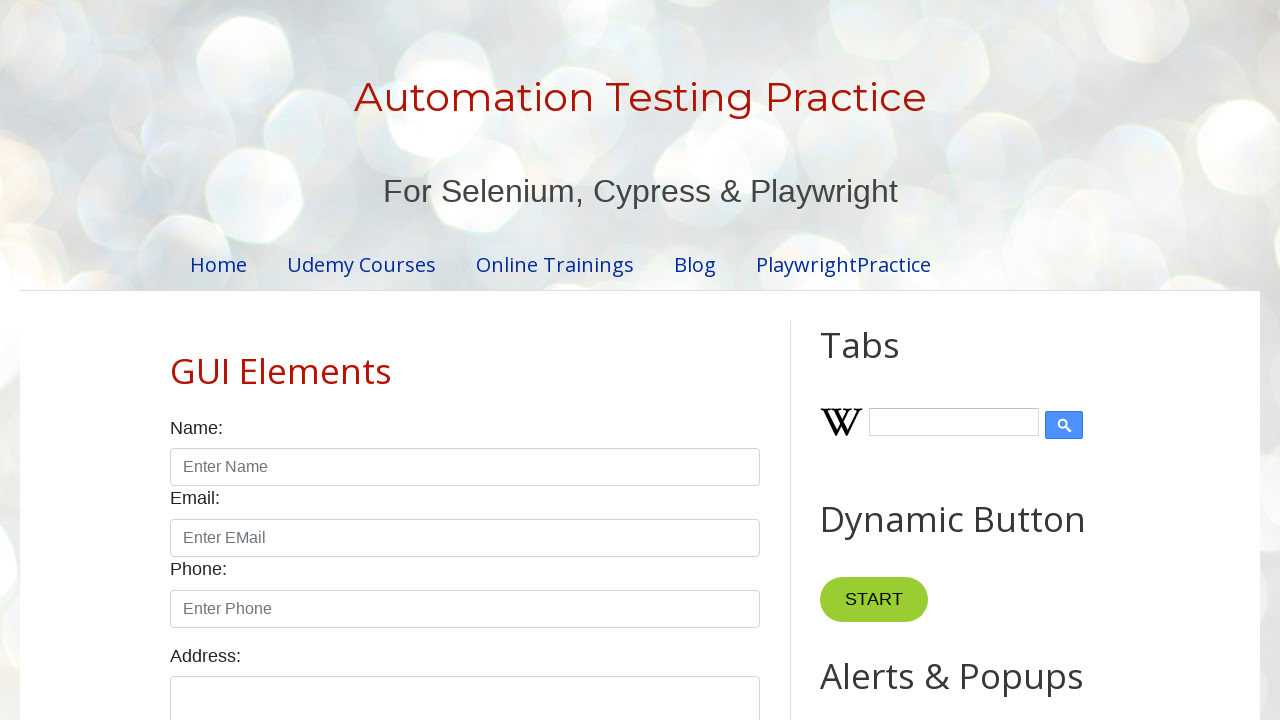

Verified table structure is properly loaded
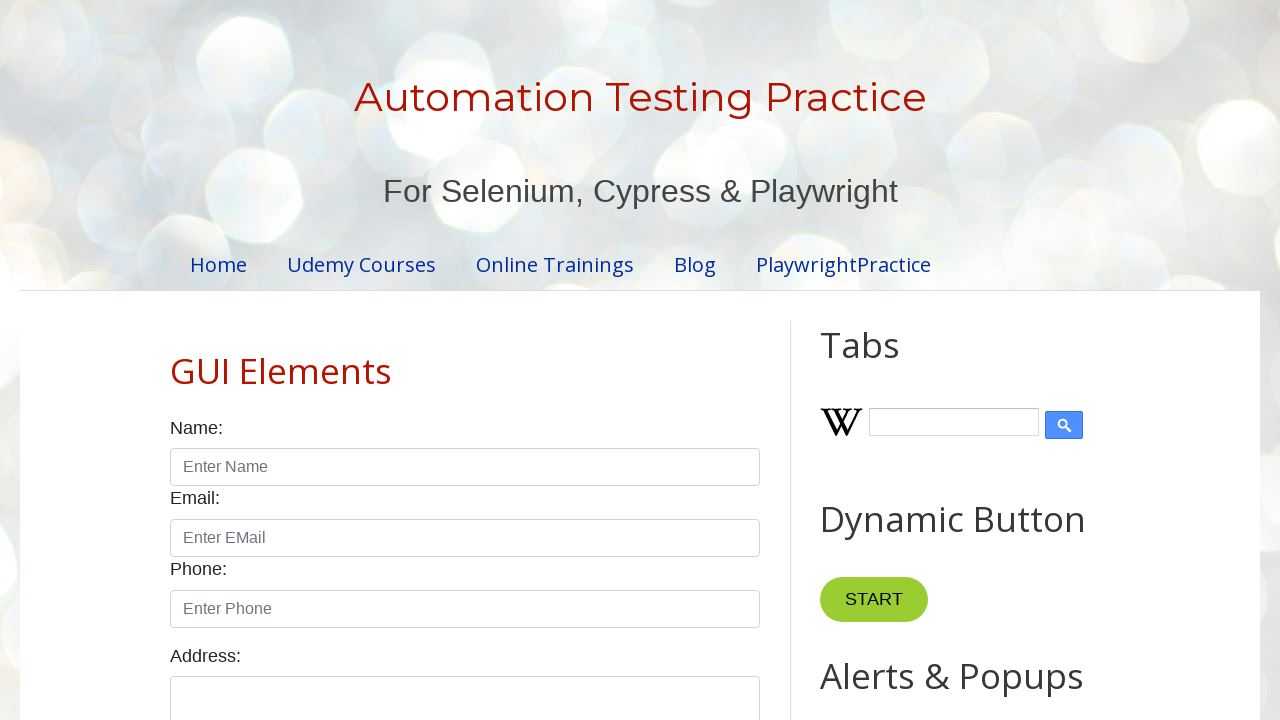

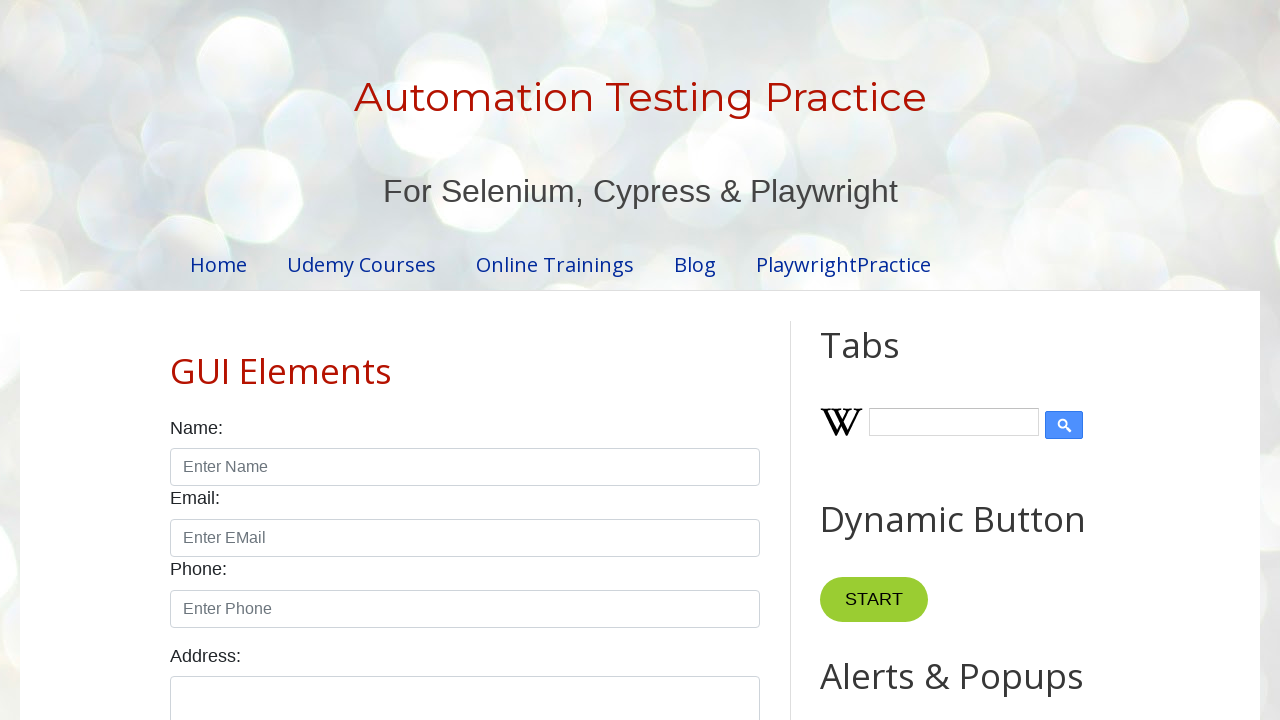